Tests readonly input field on Selenium web form by clicking on it

Starting URL: https://www.selenium.dev/selenium/web/web-form.html

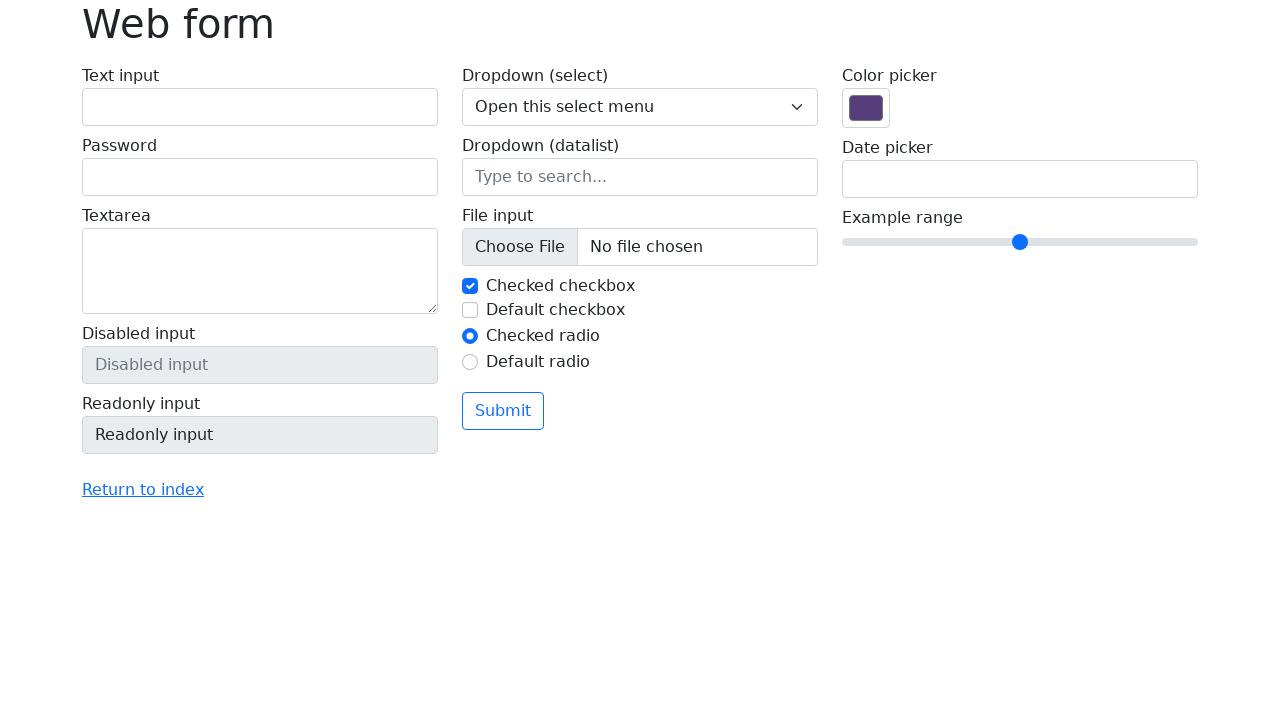

Navigated to Selenium web form page
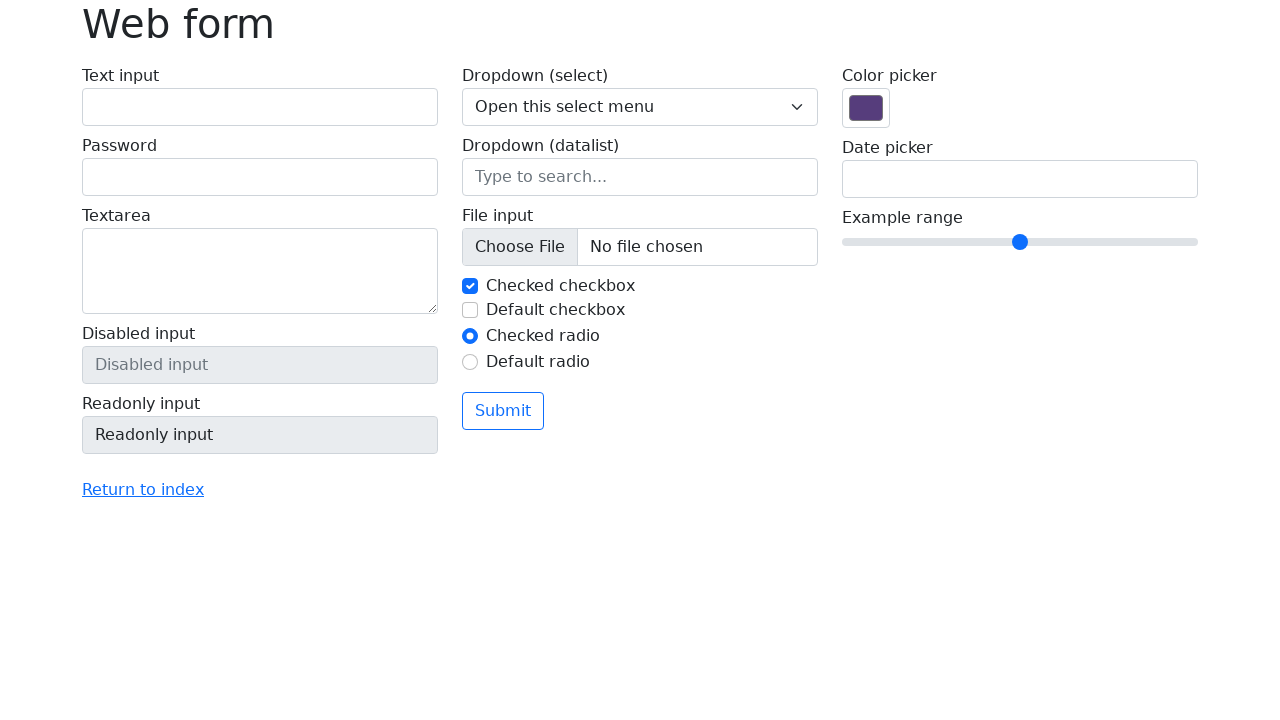

Clicked on readonly input field at (260, 435) on input[name='my-readonly']
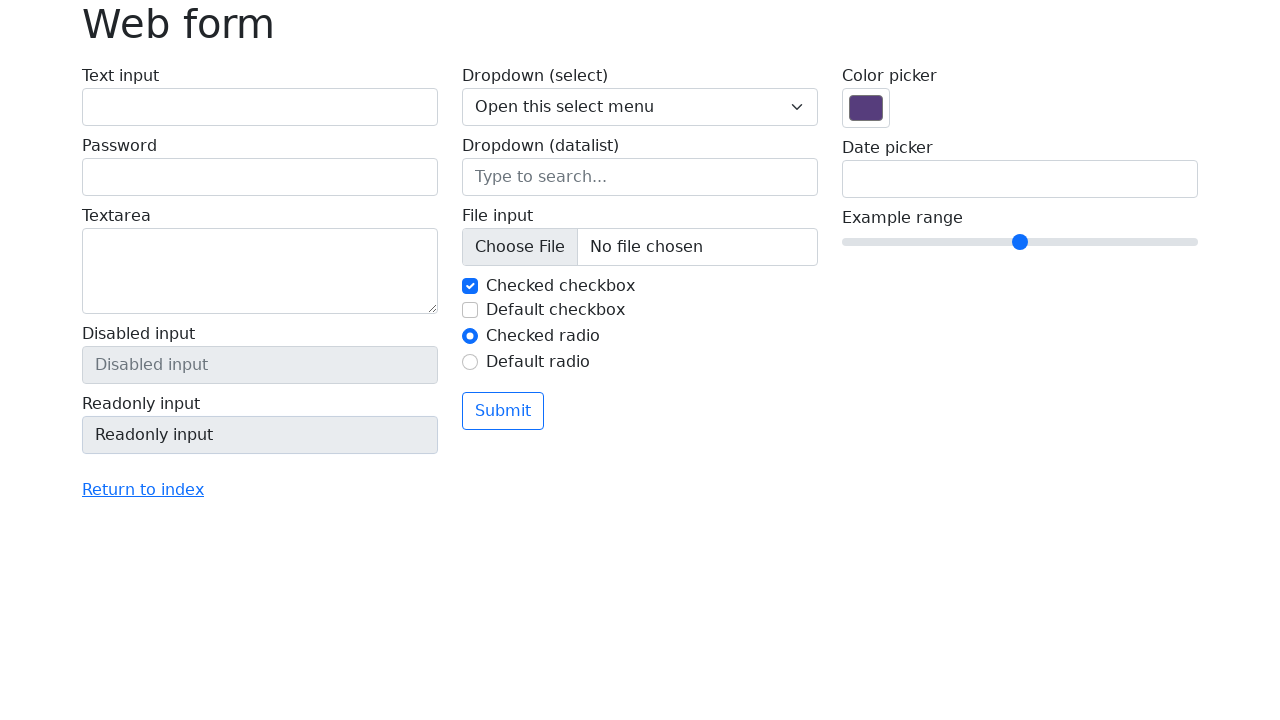

Verified readonly input field element exists
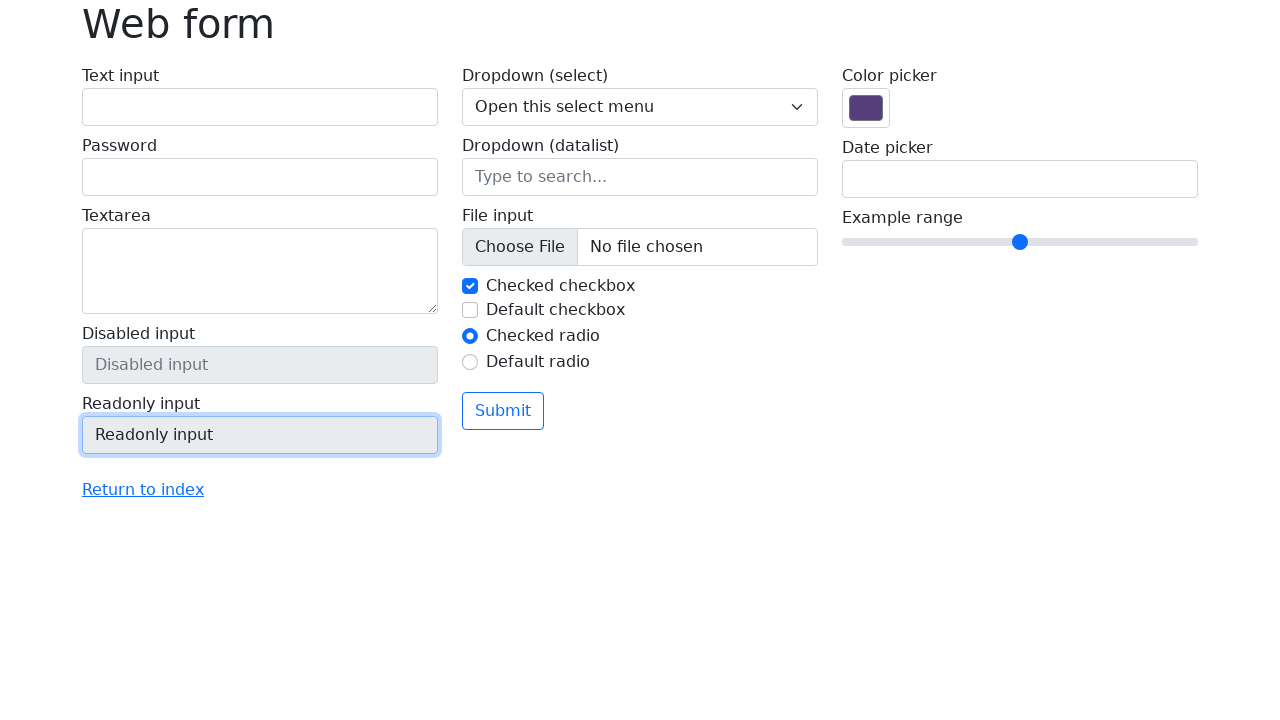

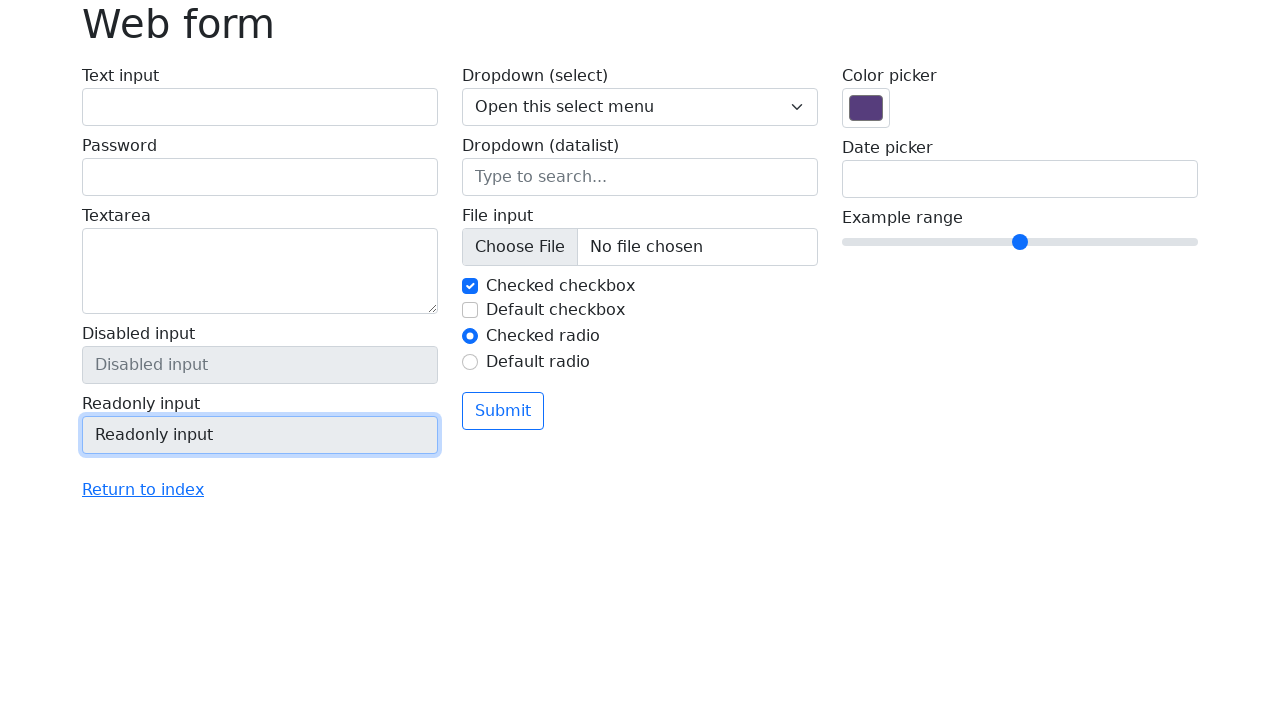